Tests dynamic loading with more than enough wait time (10 seconds) to ensure the element is found successfully

Starting URL: https://automationfc.github.io/dynamic-loading/

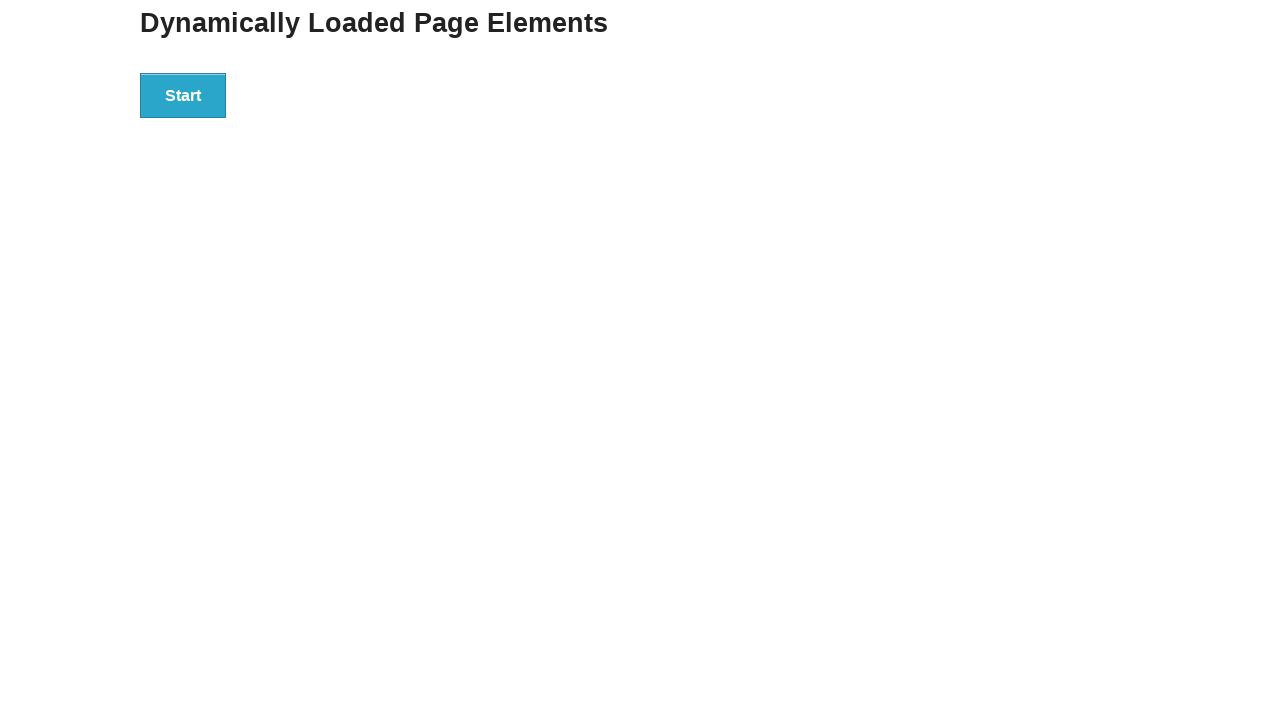

Clicked Start button to trigger dynamic loading at (183, 95) on xpath=//button[text()='Start']
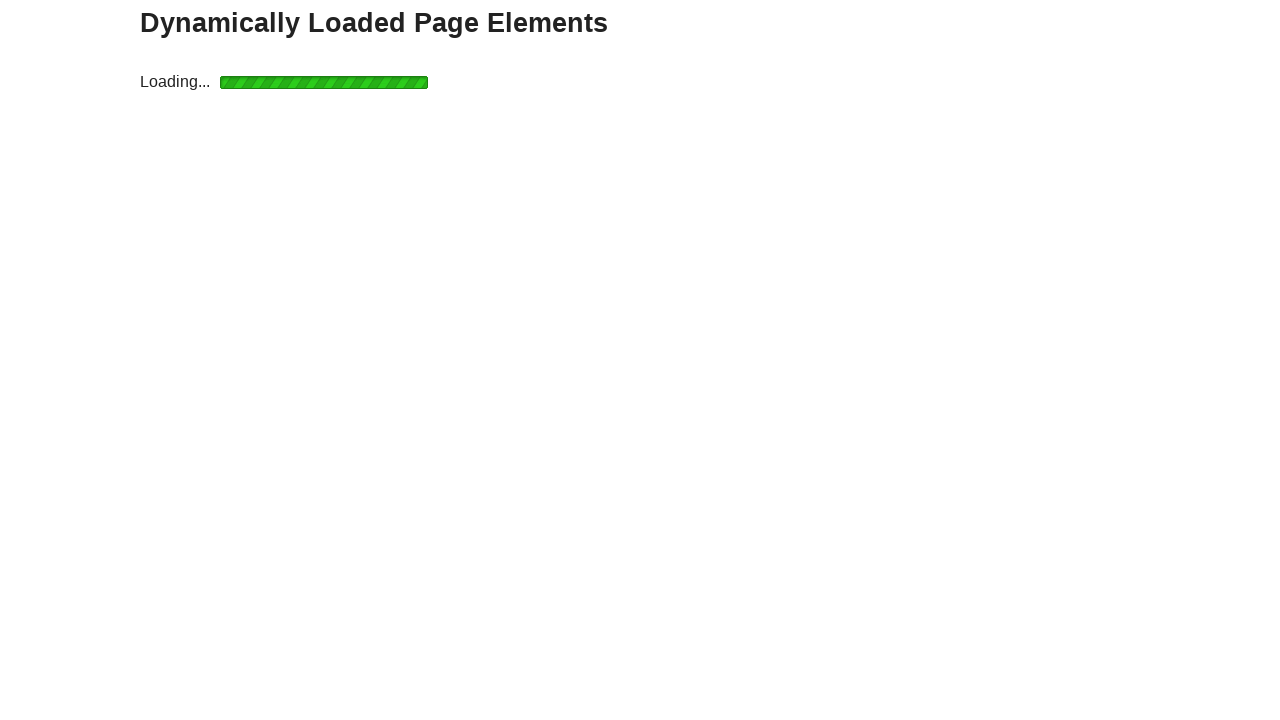

Successfully waited for finish element with 10 second timeout
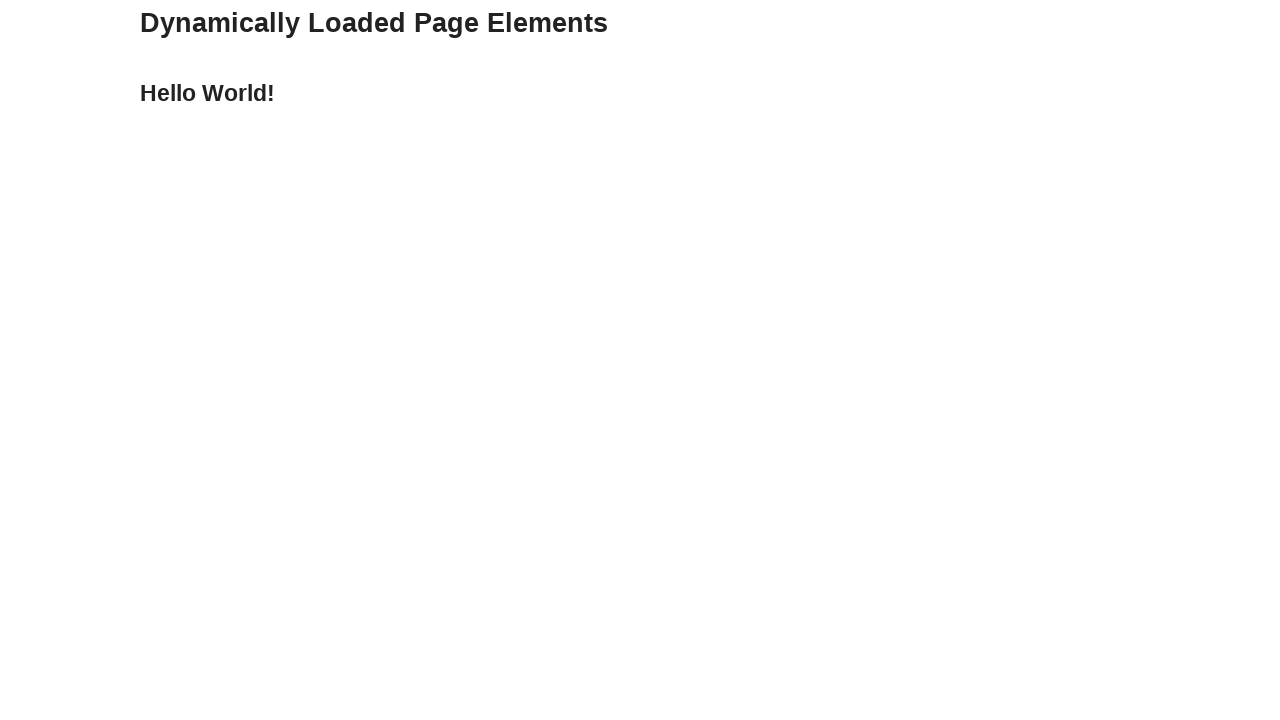

Retrieved text content from finish element
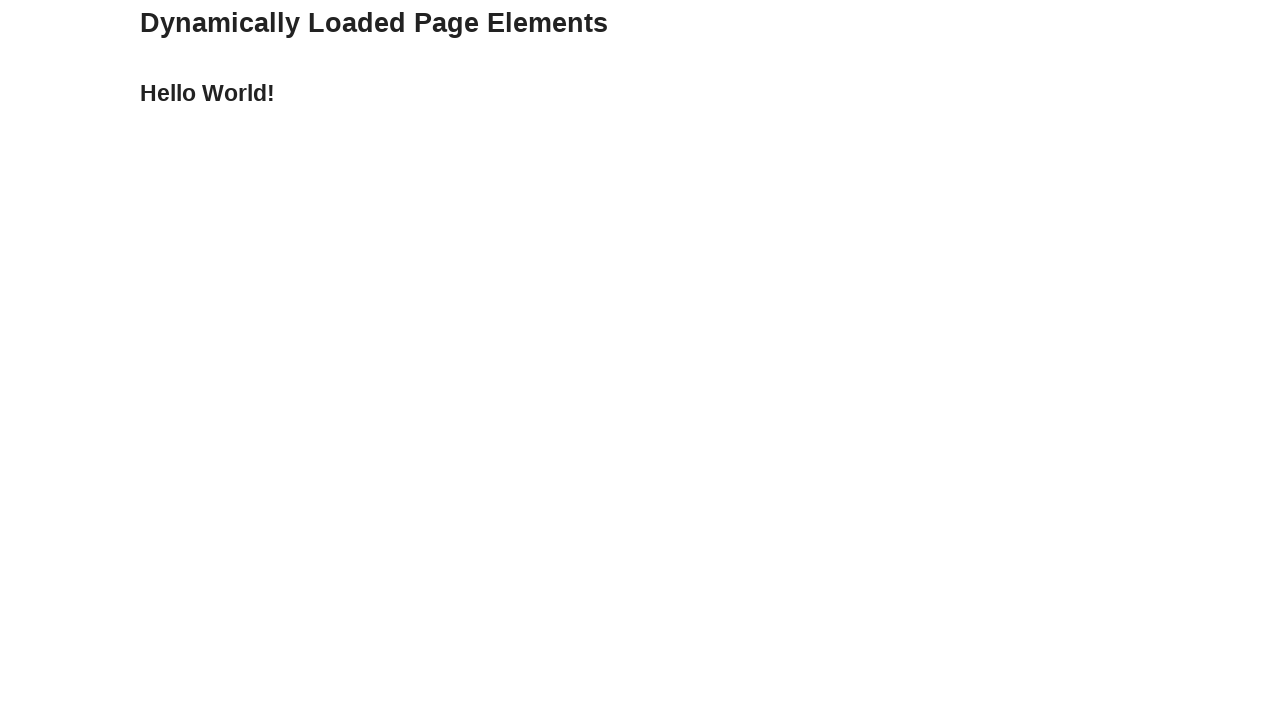

Assertion passed: finish element contains 'Hello World!'
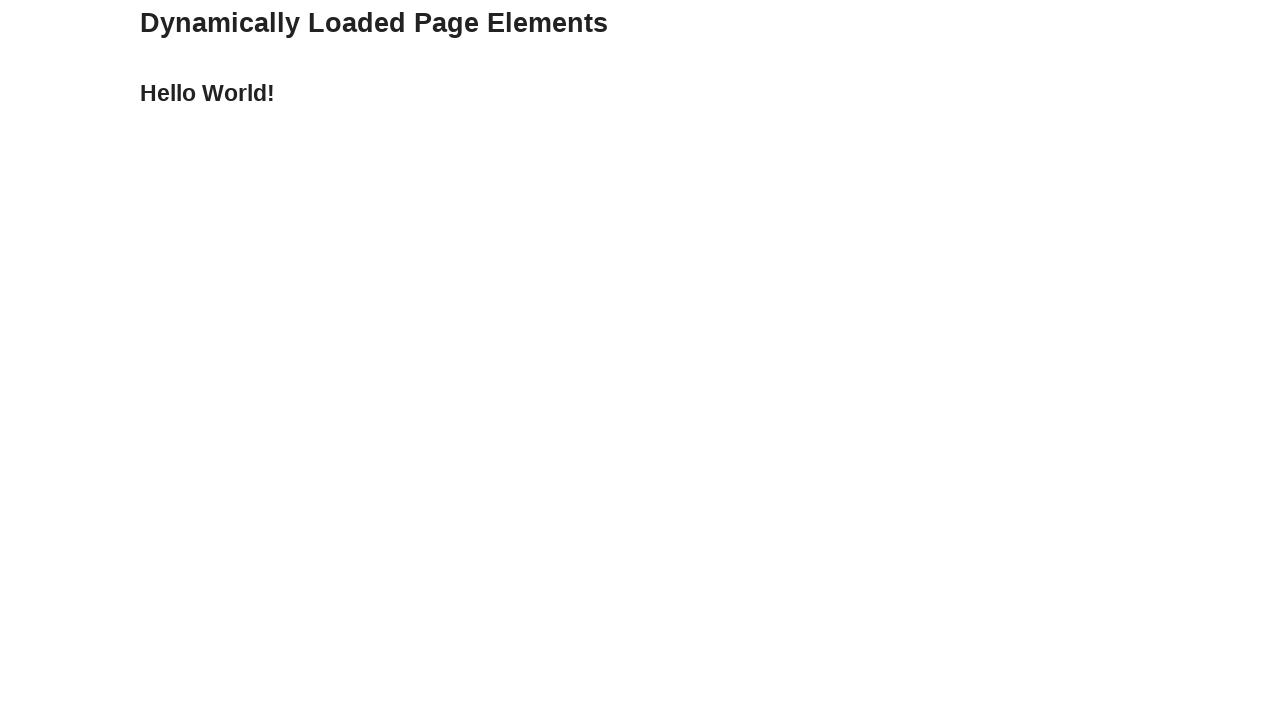

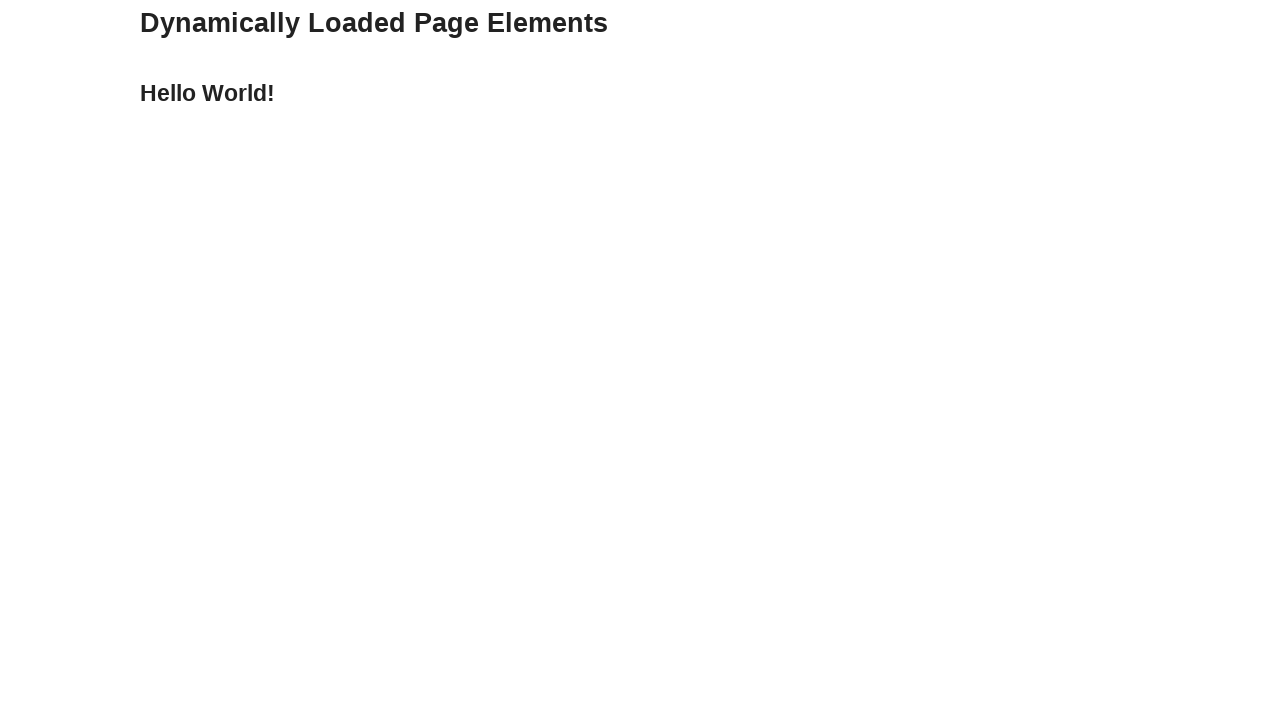